Tests mouse input events on a training page by performing single click, double click, and right-click actions, then verifying the active element text changes accordingly.

Starting URL: https://v1.training-support.net/selenium/input-events

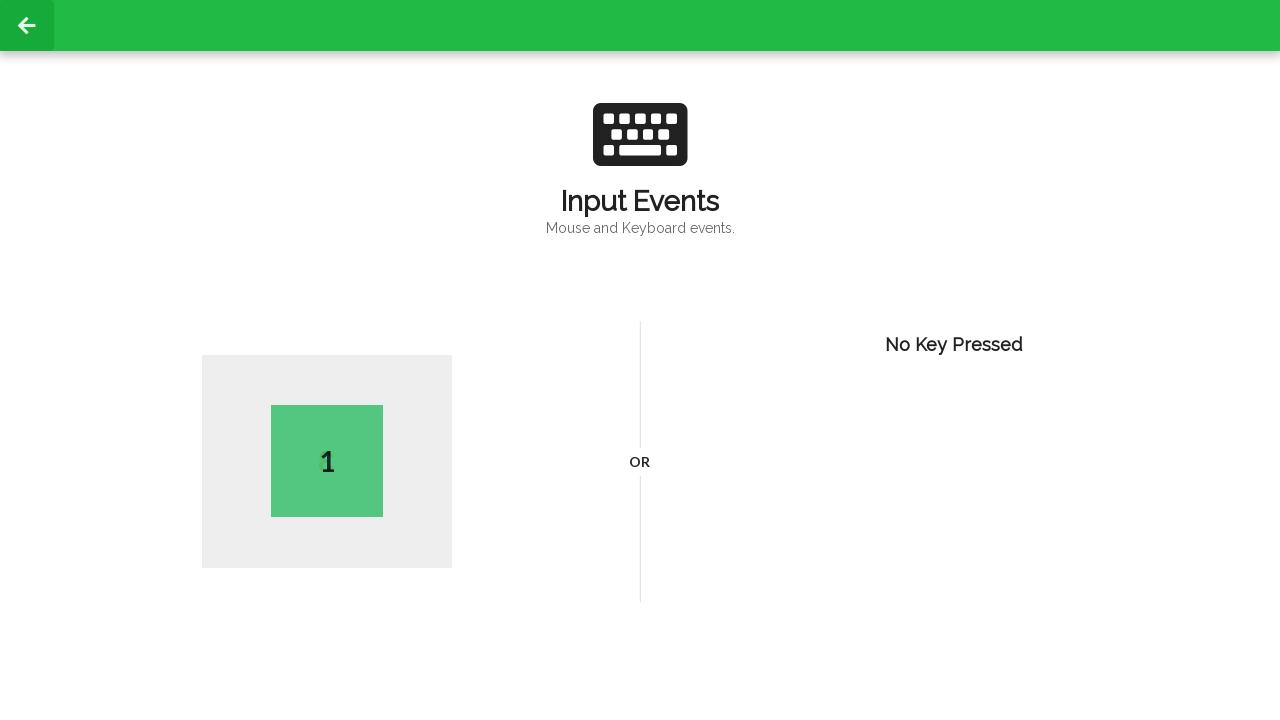

Navigated to input events training page
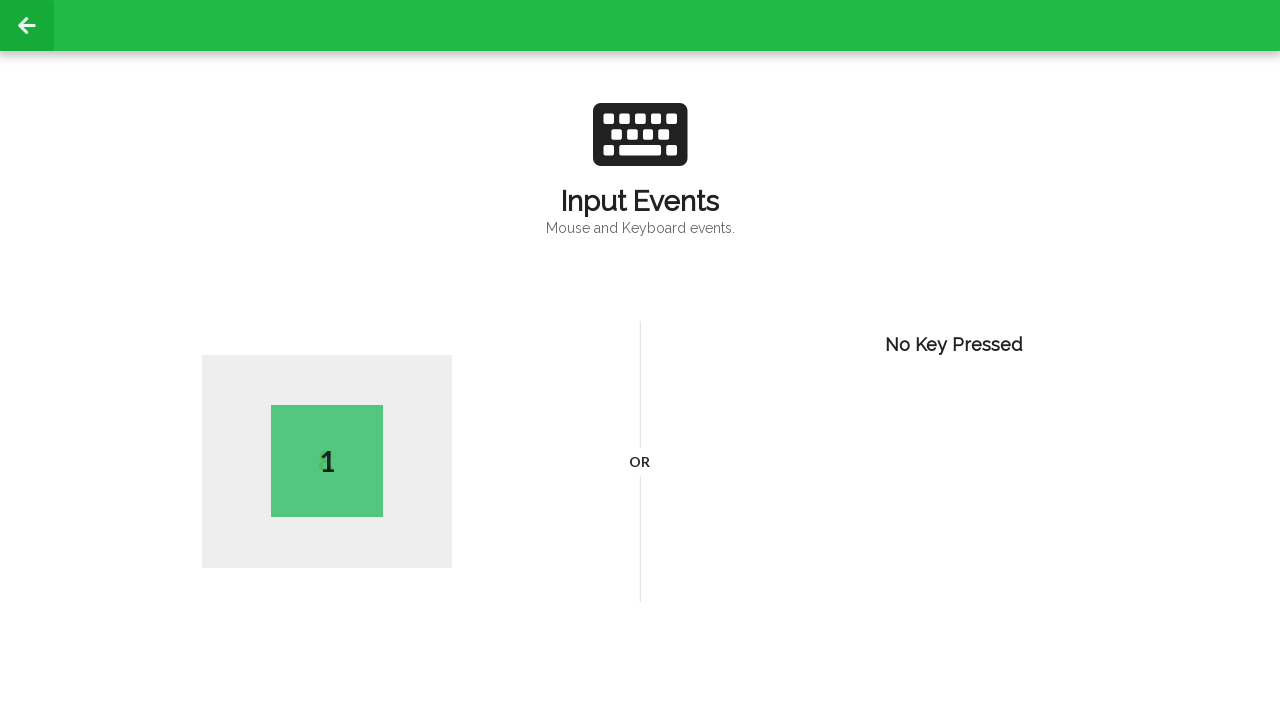

Performed single click on page body at (640, 360) on body
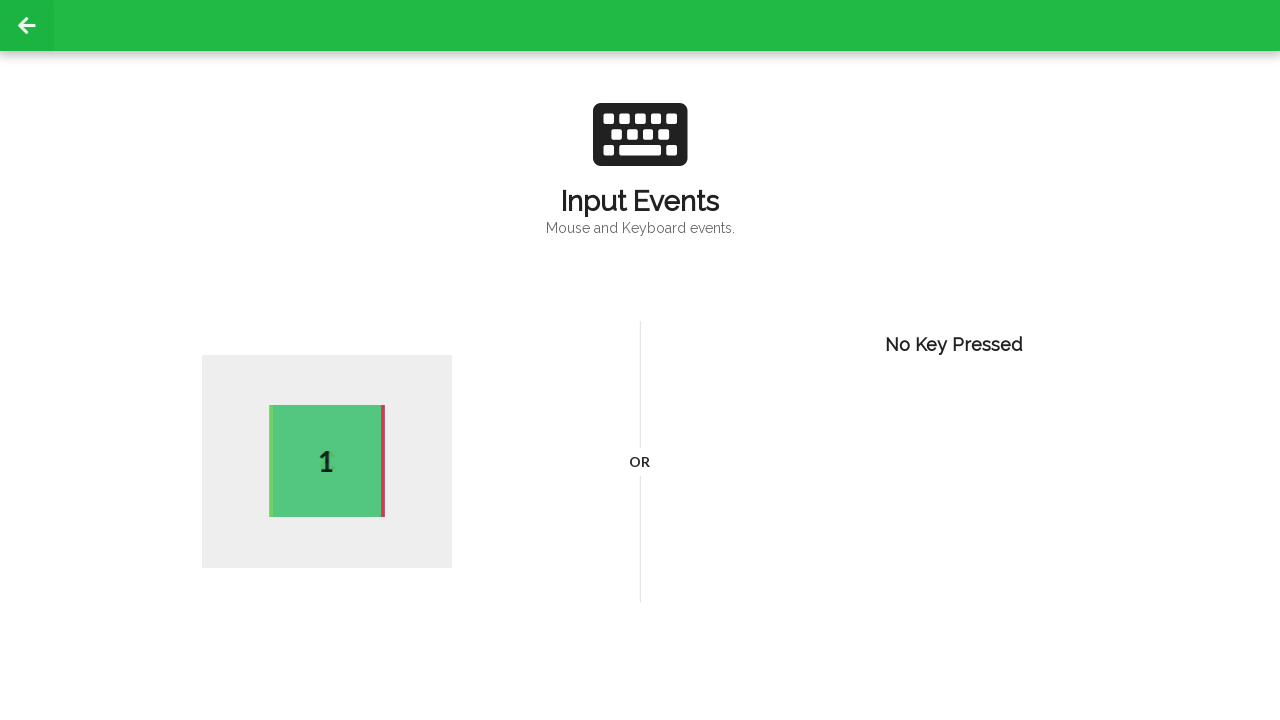

Active element selector appeared after single click
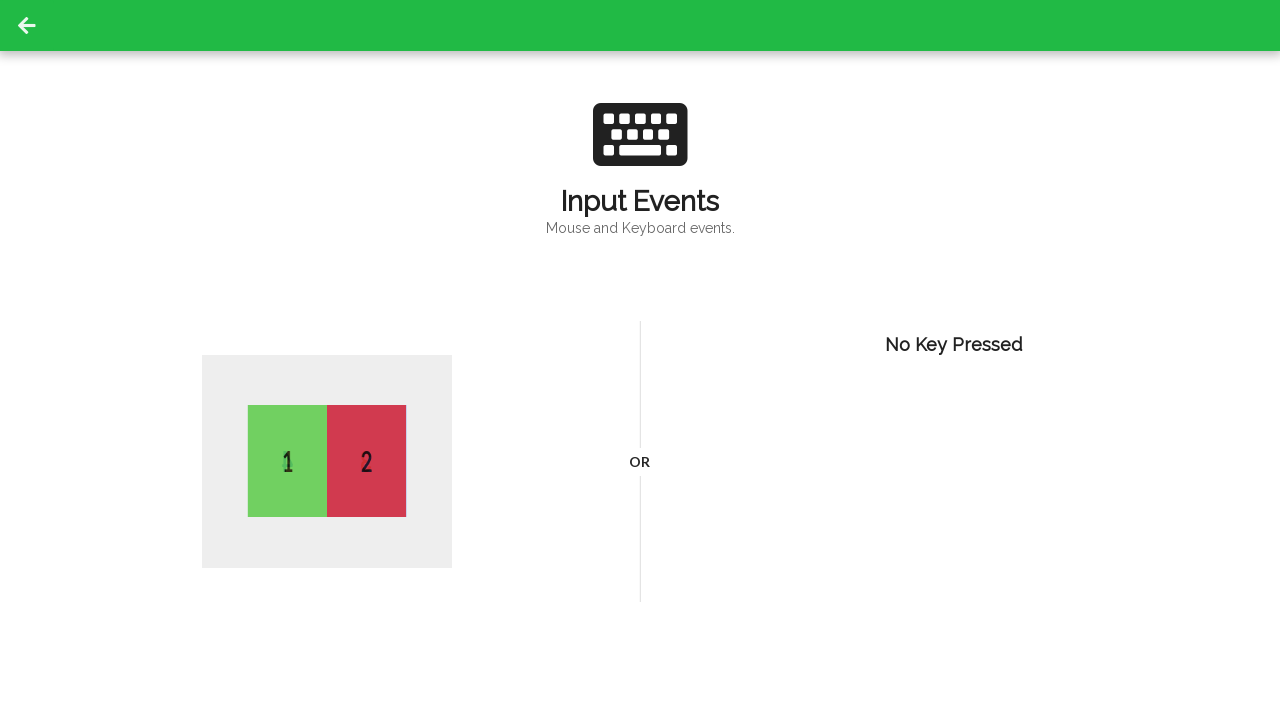

Performed double click on page body at (640, 360) on body
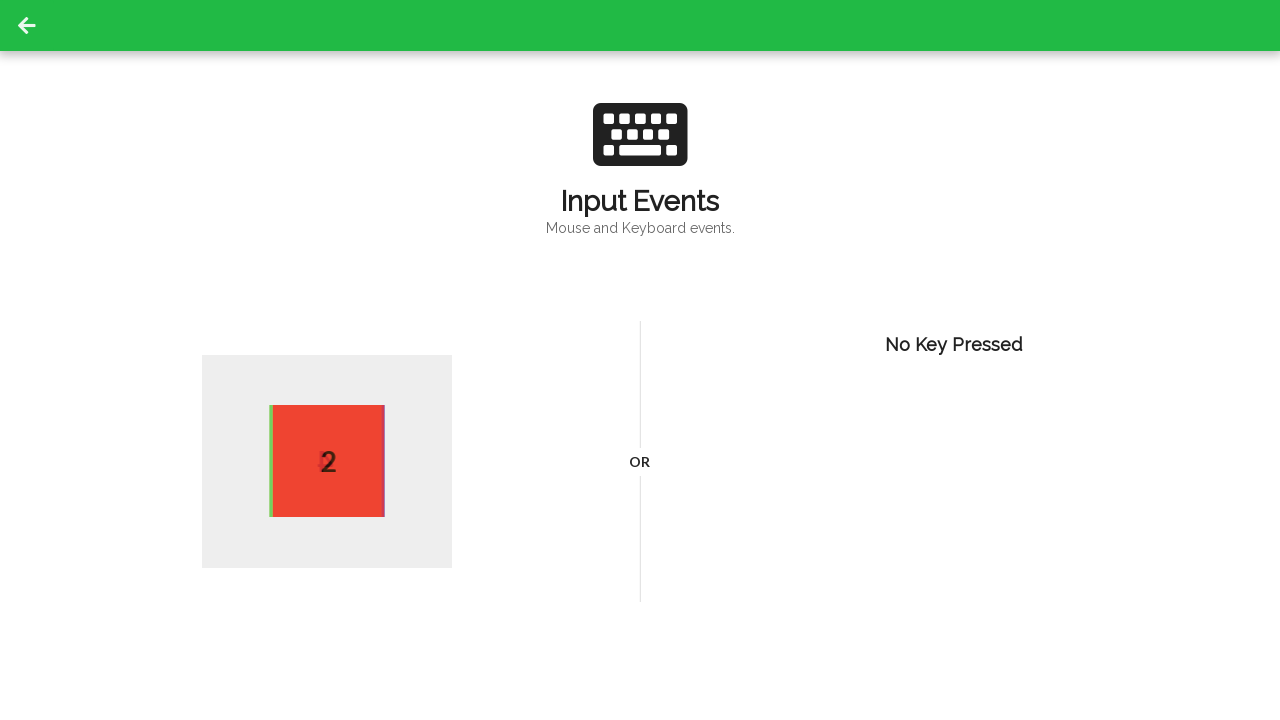

Waited 500ms for UI to update after double click
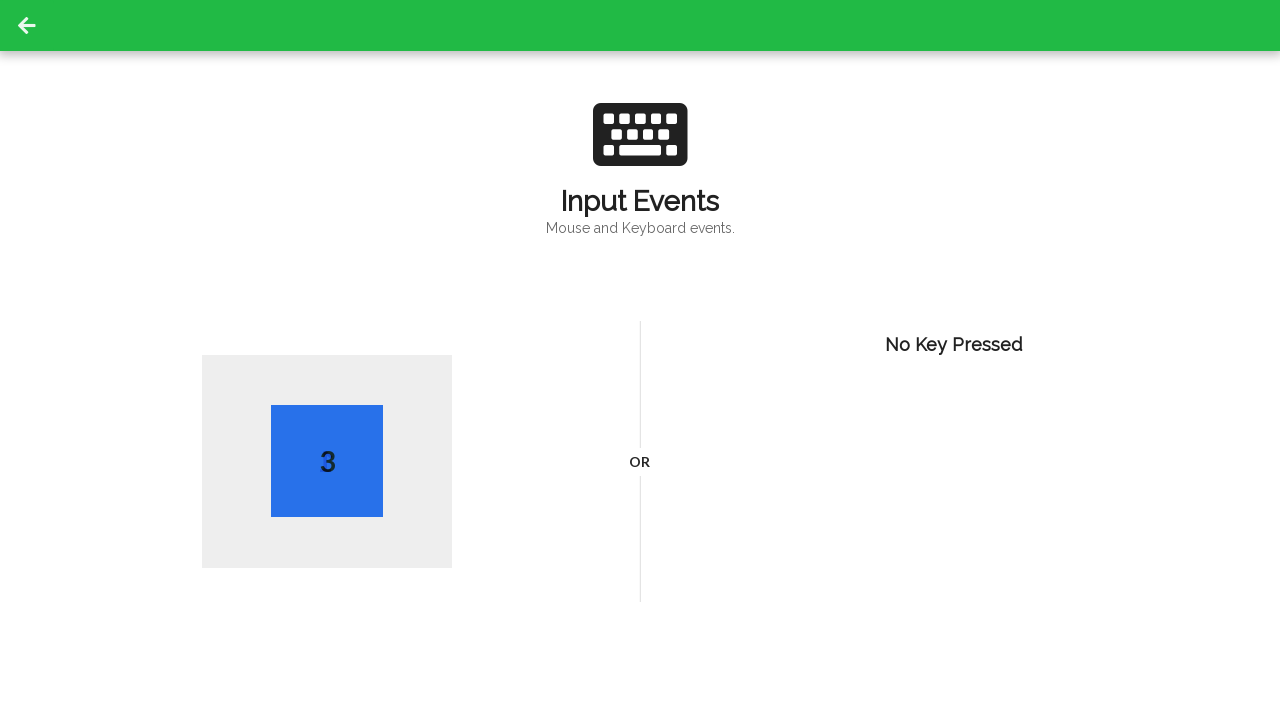

Performed right-click on page body at (640, 360) on body
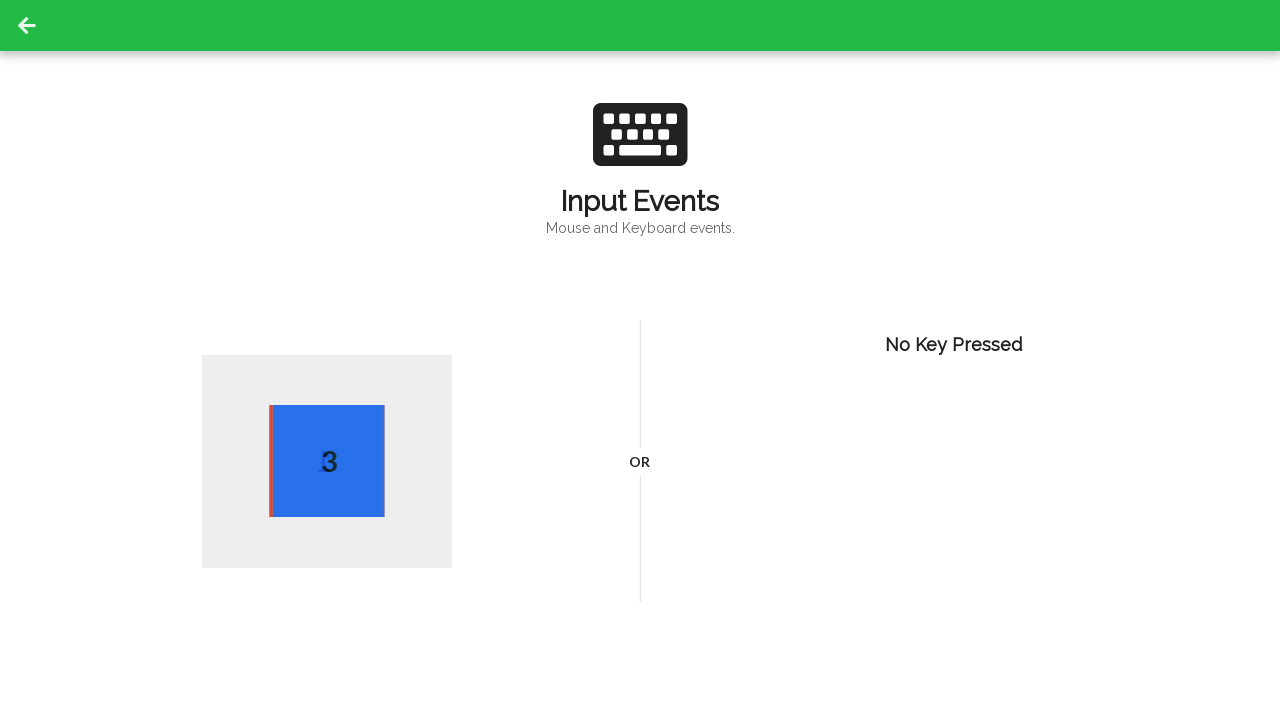

Active element selector appeared after right-click
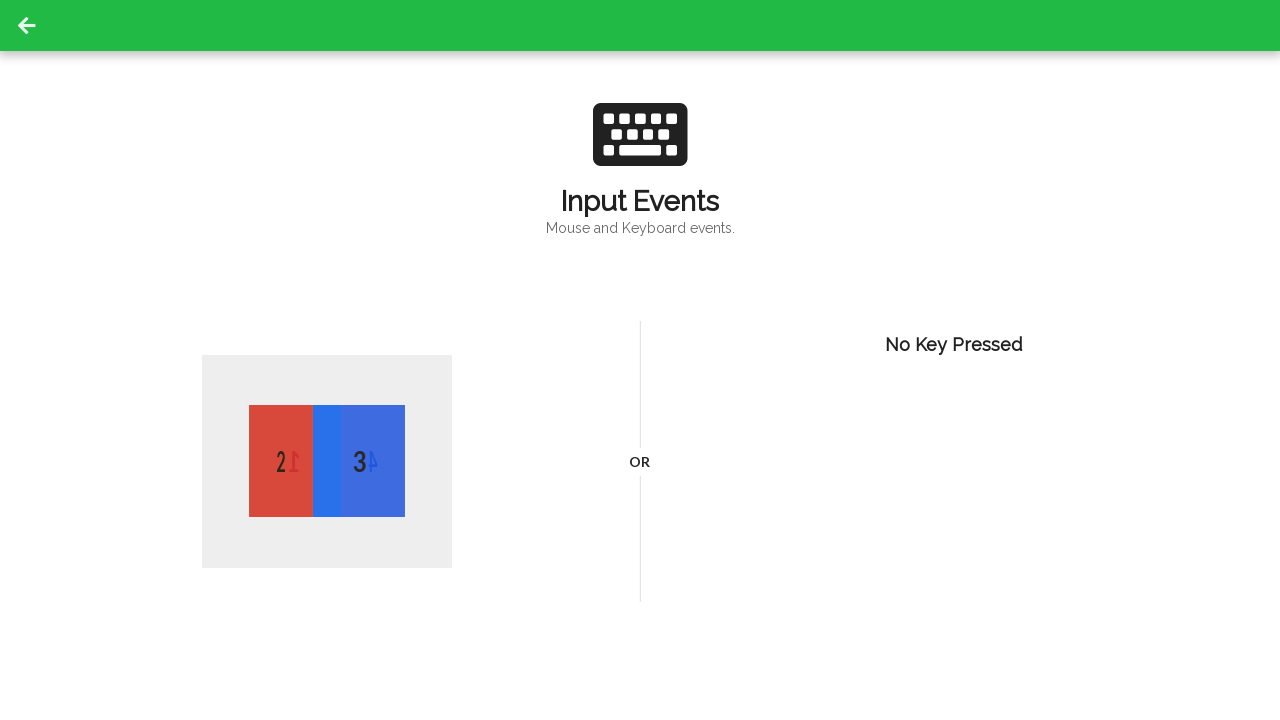

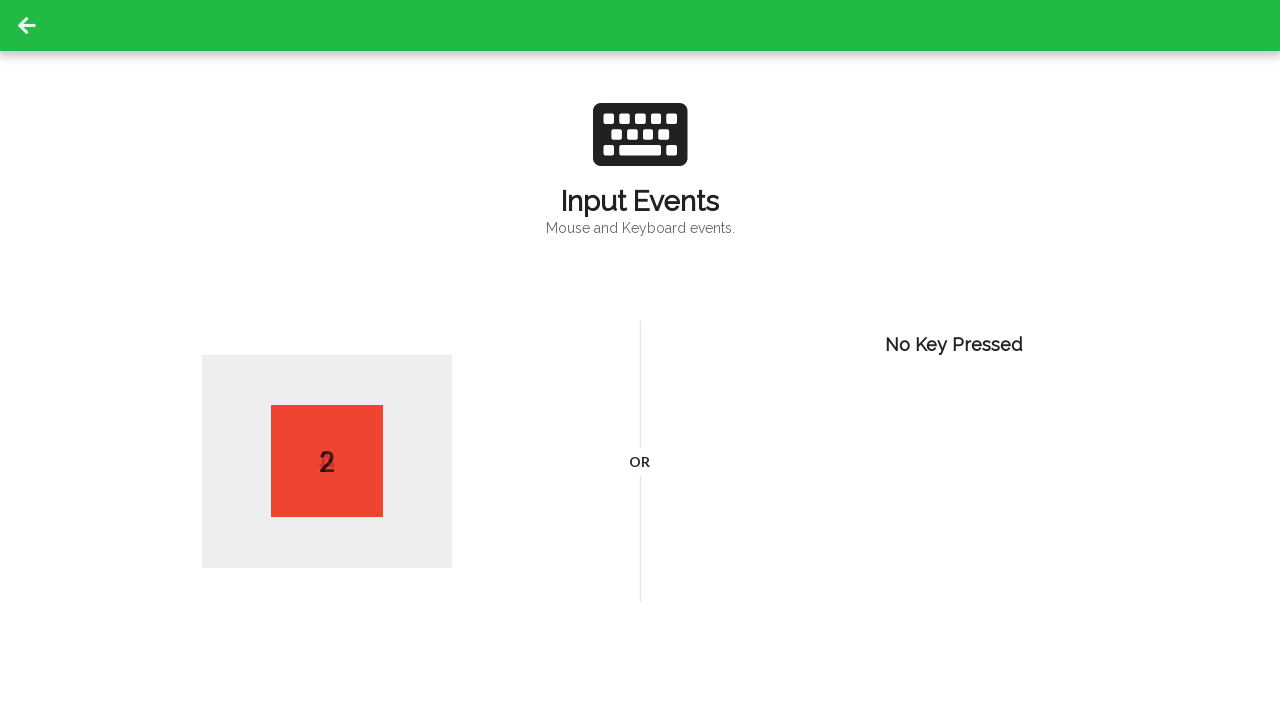